Tests the Place Explorer landing page in English, verifying the page title, intro text, location links (Chicago, Kentucky), and search placeholder text.

Starting URL: https://datacommons.org/place

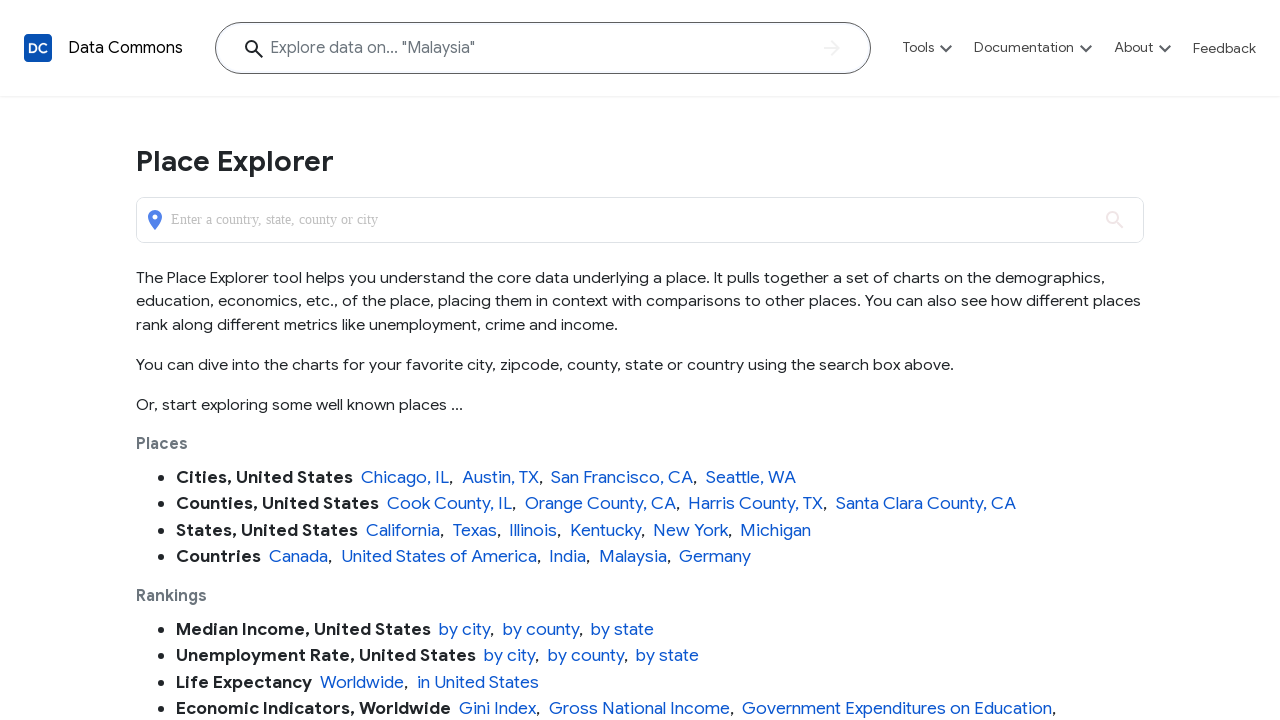

Waited for 'Place Explorer' h1 heading to appear
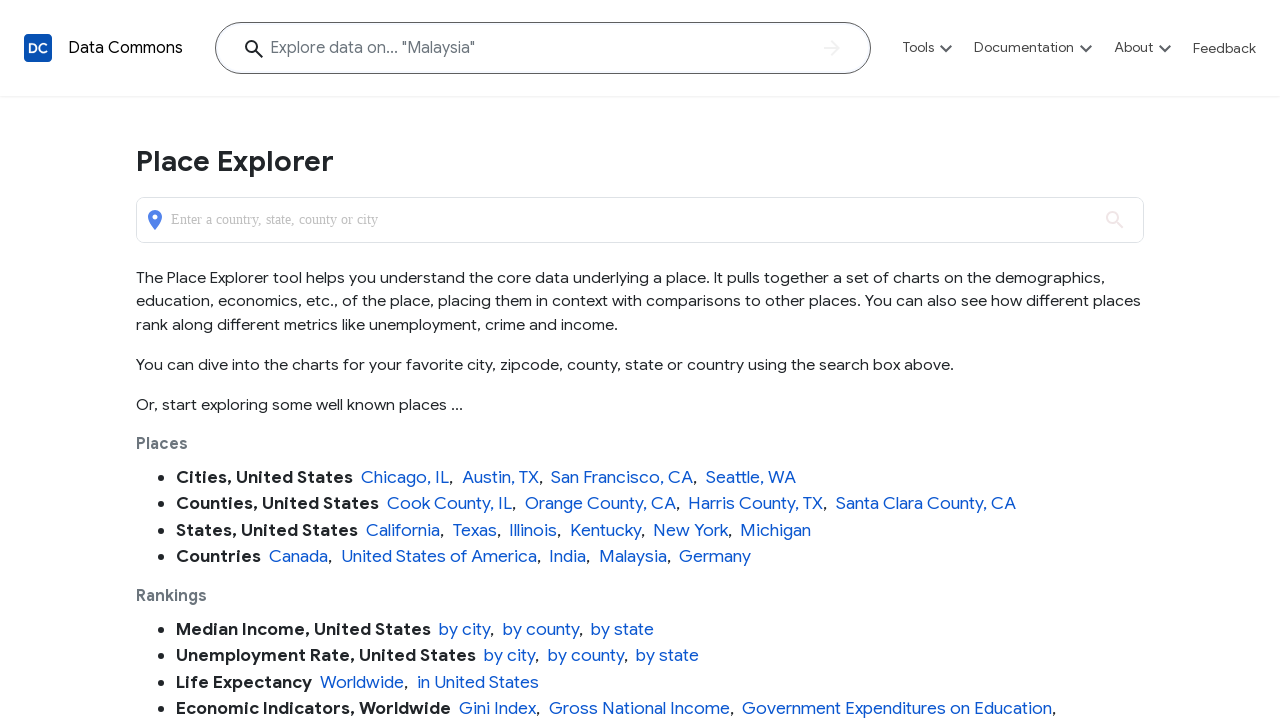

Verified intro paragraph element is present
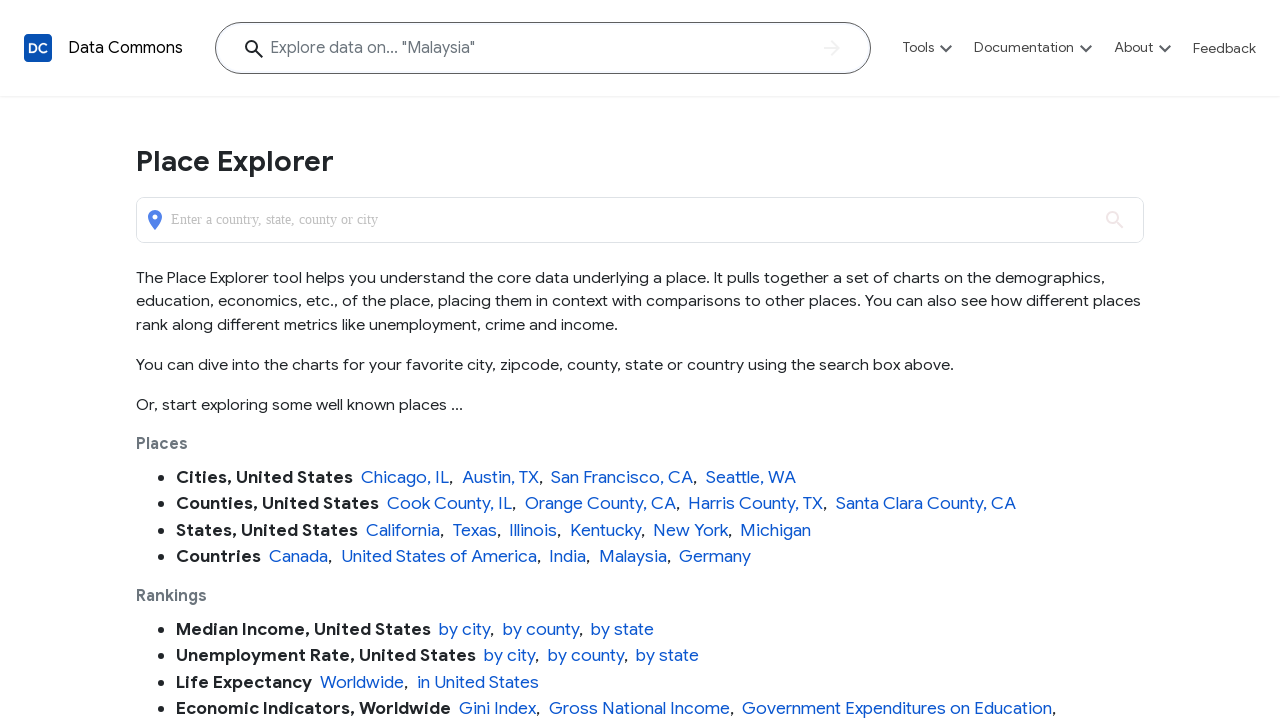

Verified Chicago location link exists
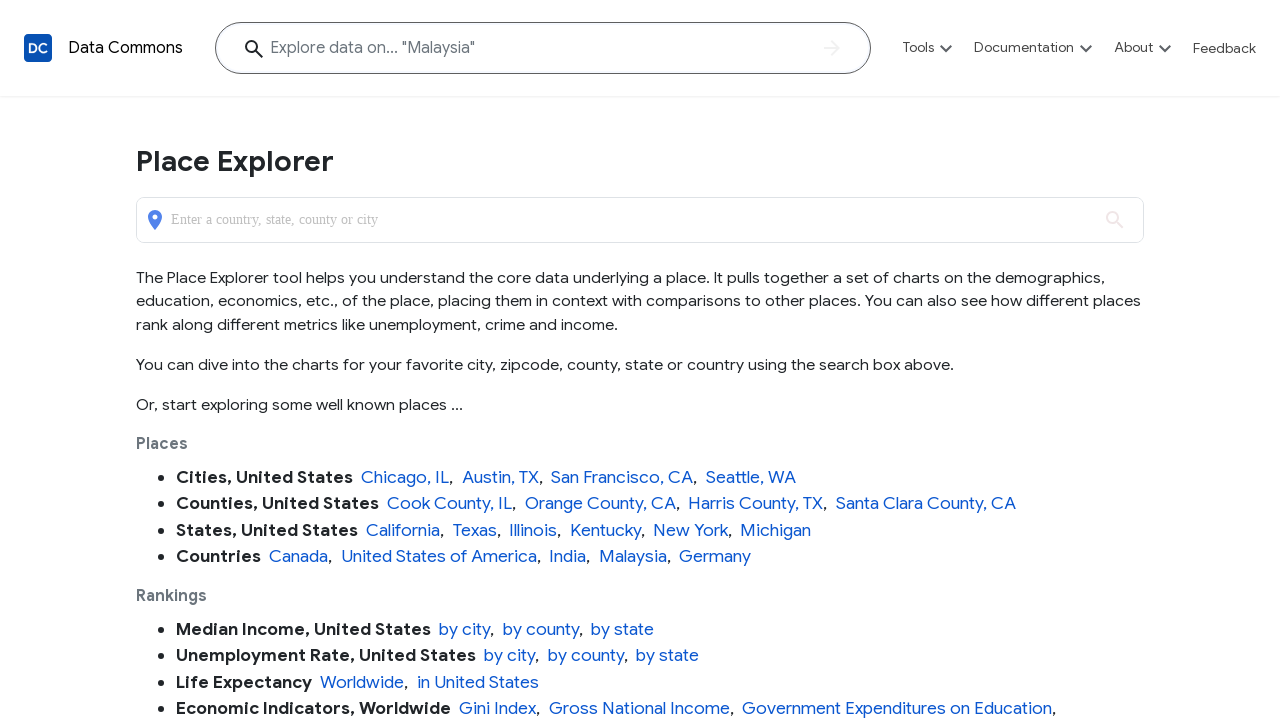

Verified Kentucky location link exists
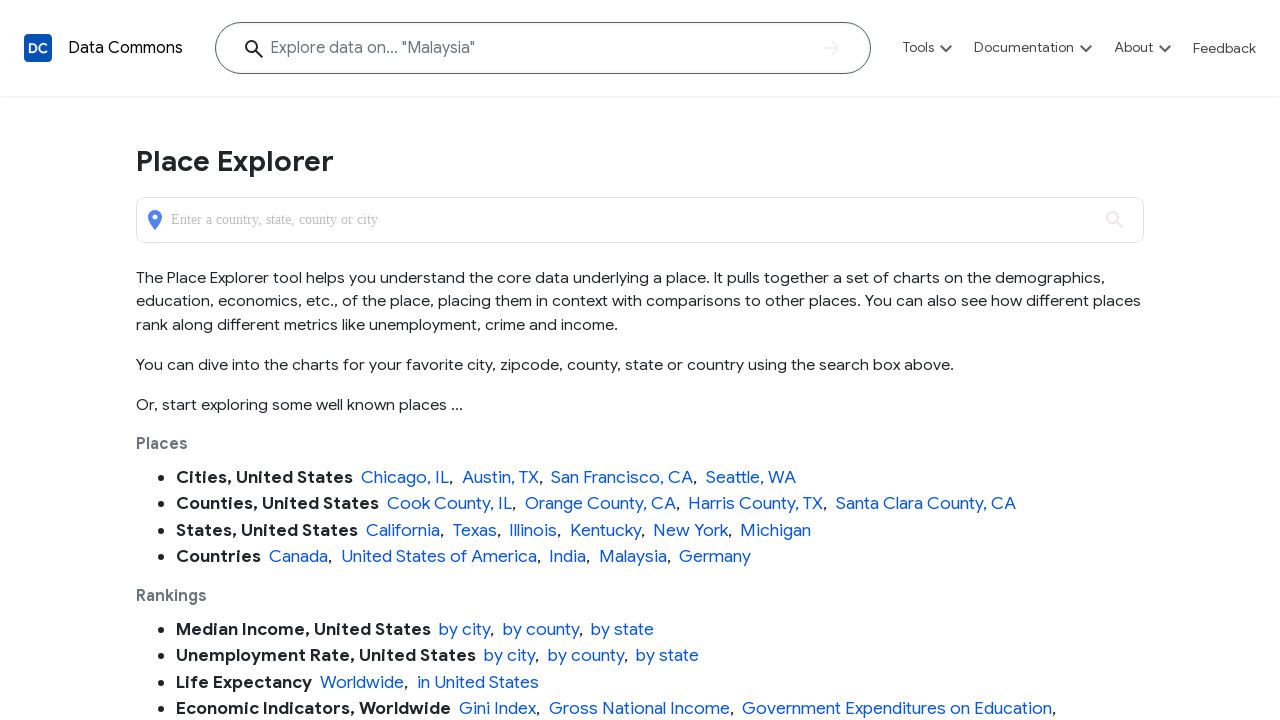

Verified Median Income element is present
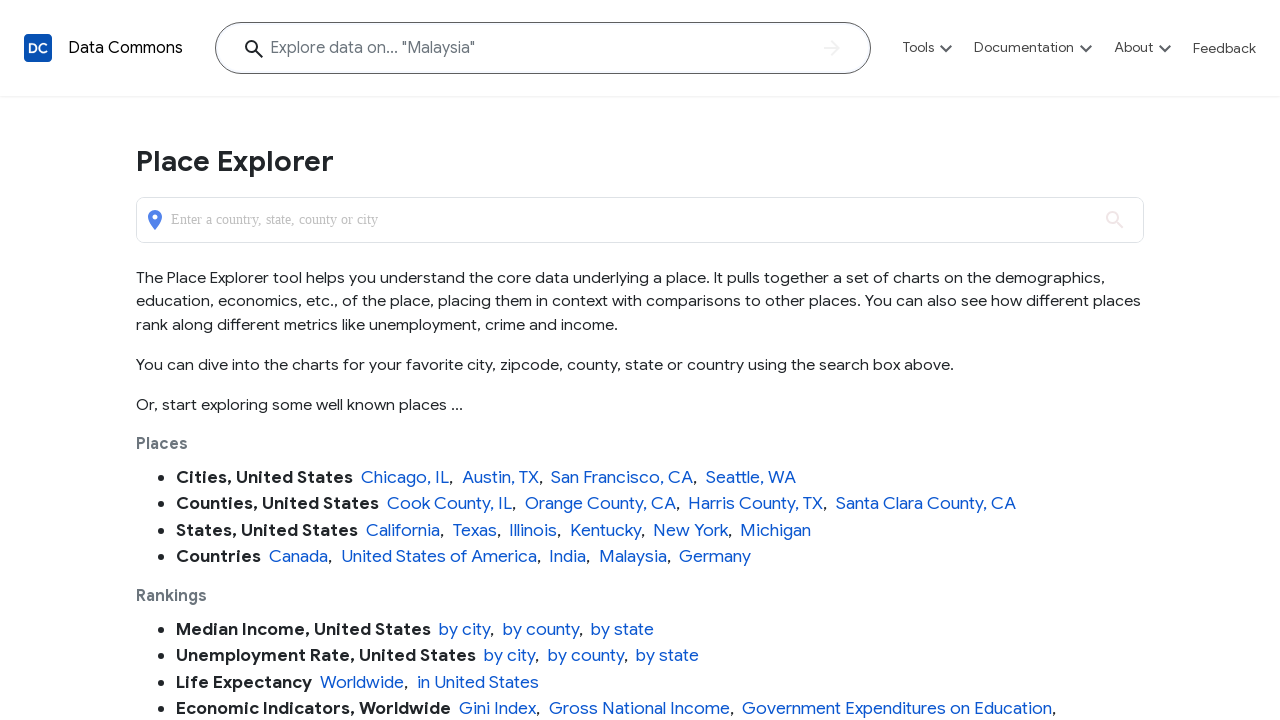

Verified GNI link exists
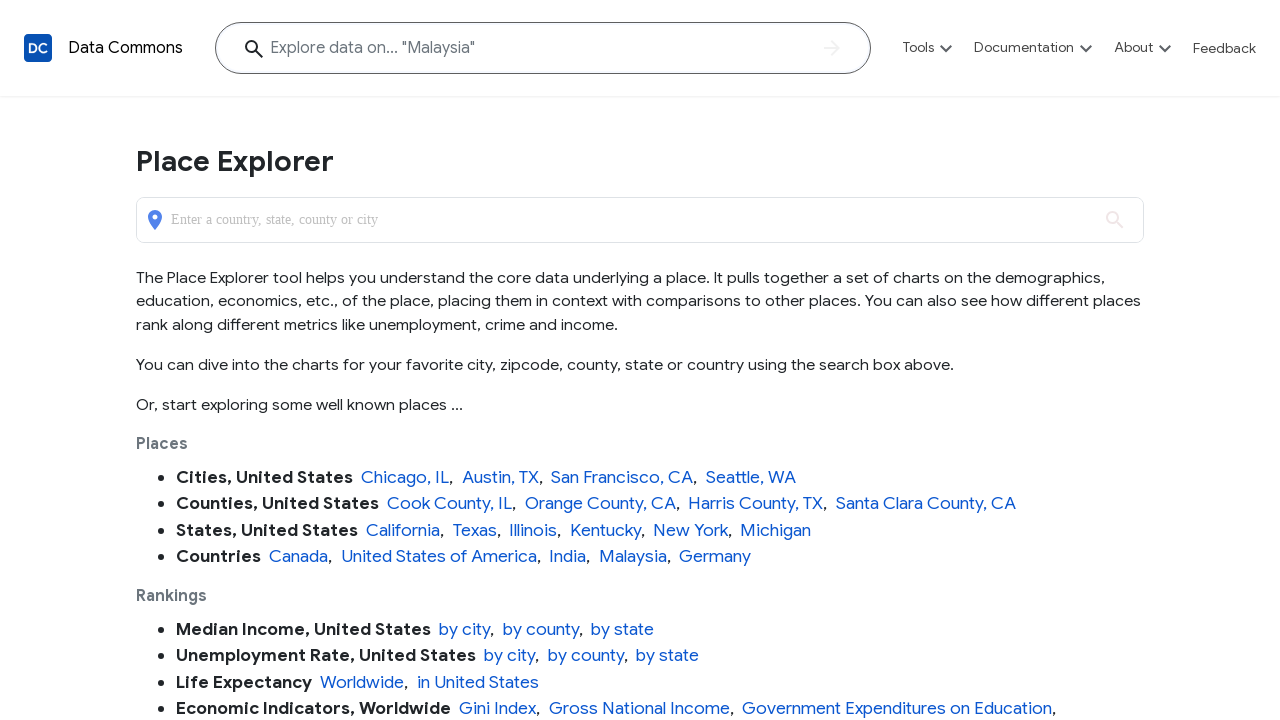

Verified map search input field exists
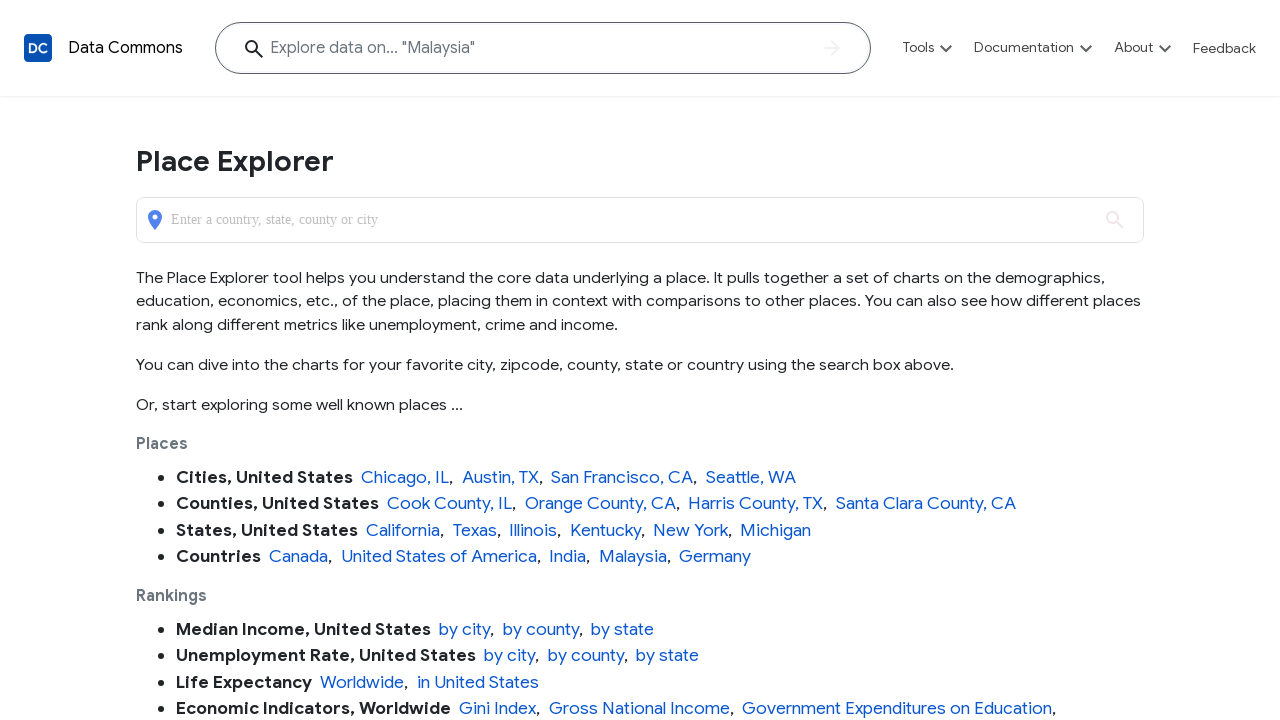

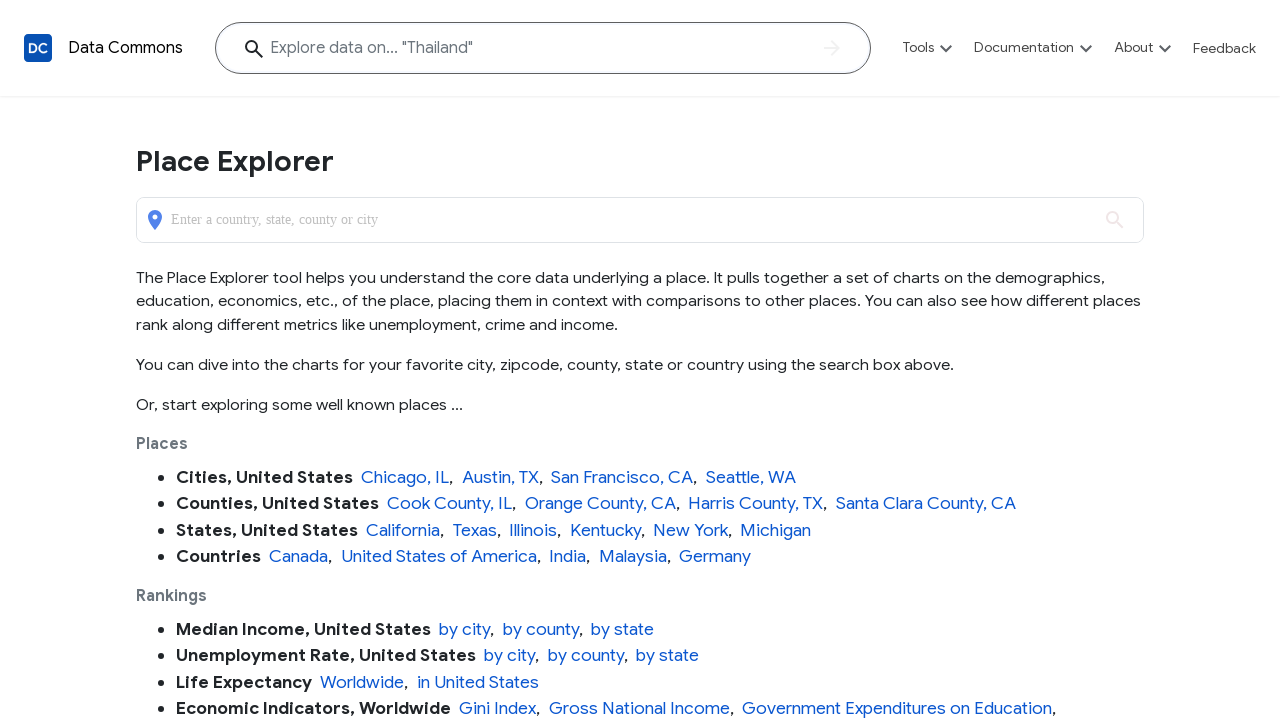